Tests the percentage calculator by entering a percent value and total value, then verifying the calculated result matches the expected output

Starting URL: https://www.calculator.net/percent-calculator.html

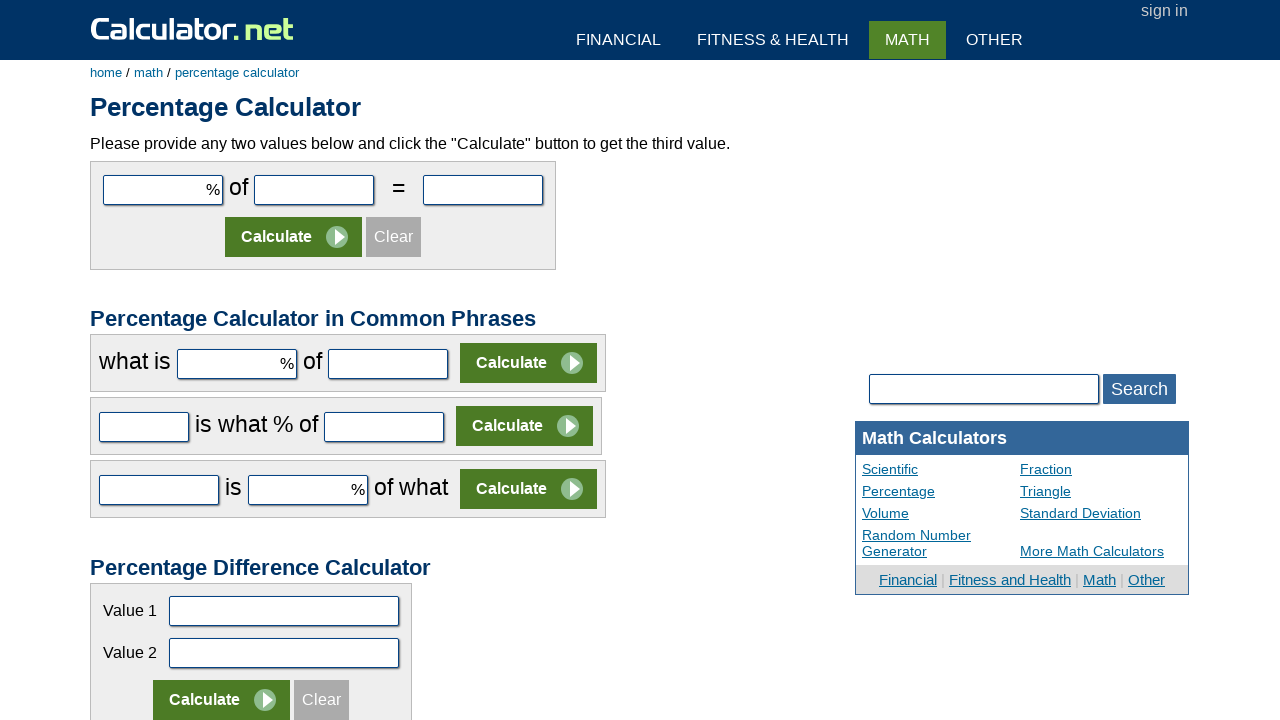

Cleared the percent field on #cpar1
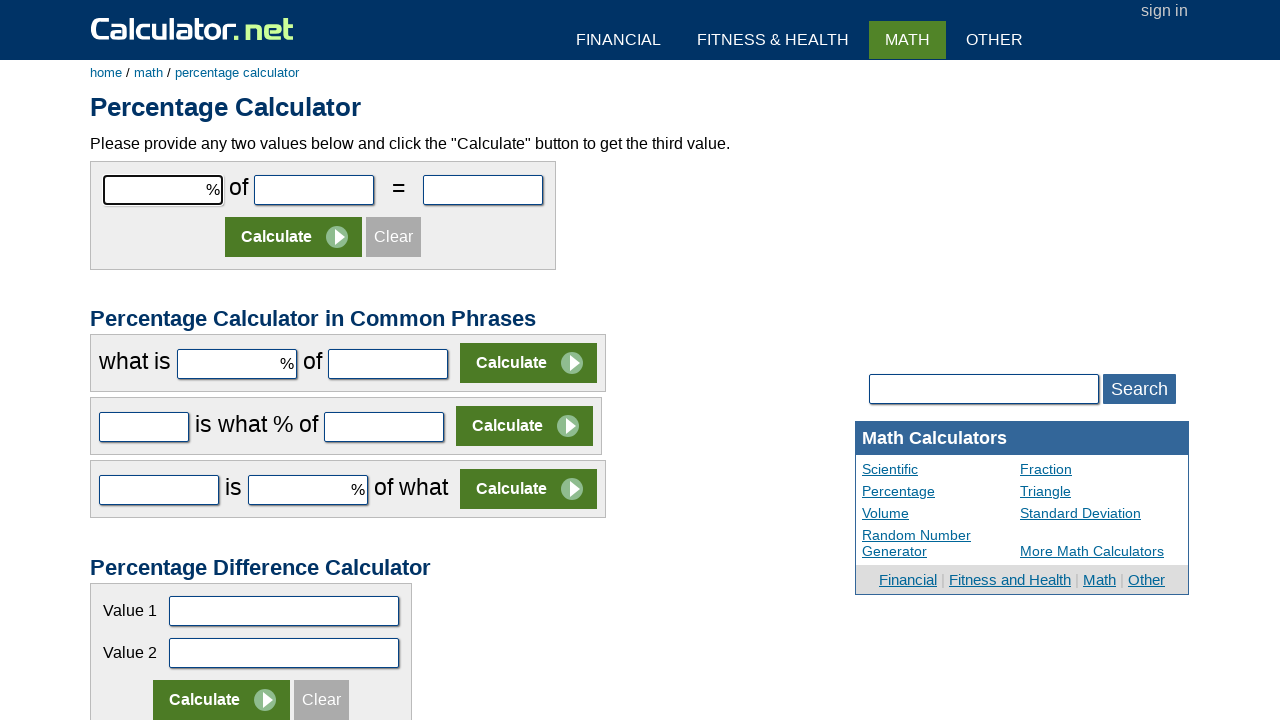

Entered 25 in the percent field on #cpar1
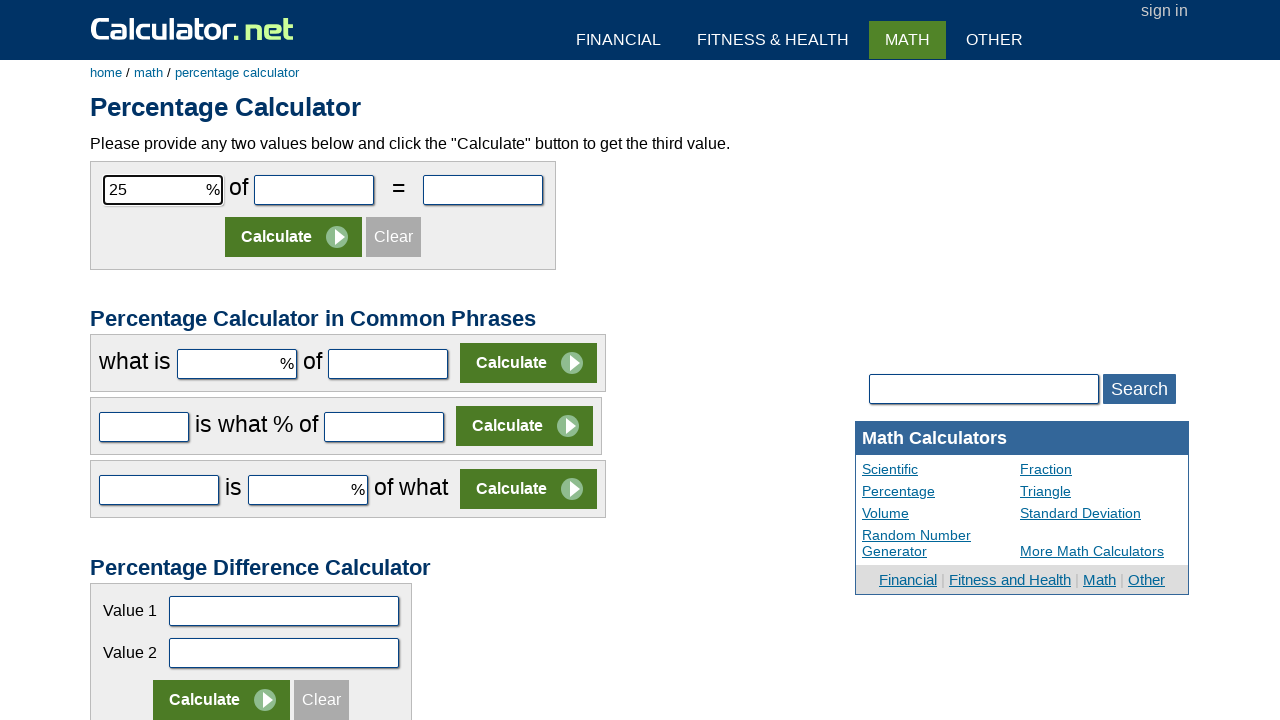

Cleared the total field on #cpar2
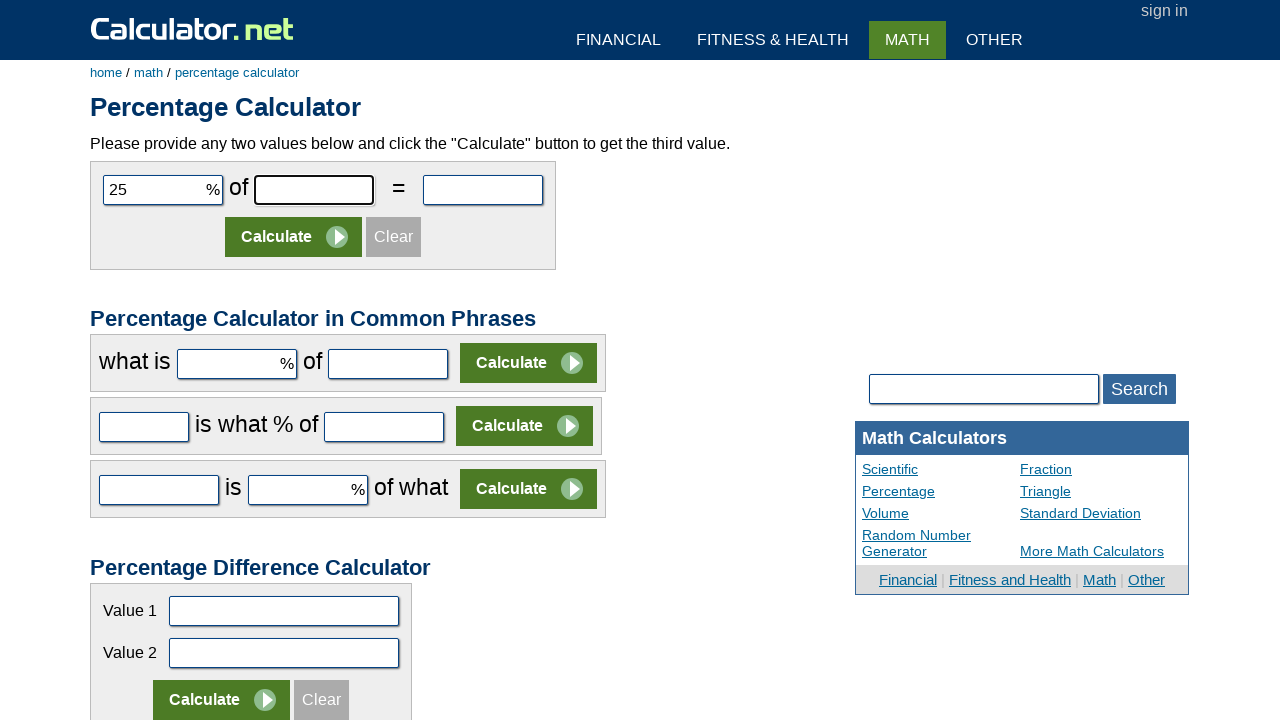

Entered 200 in the total field on #cpar2
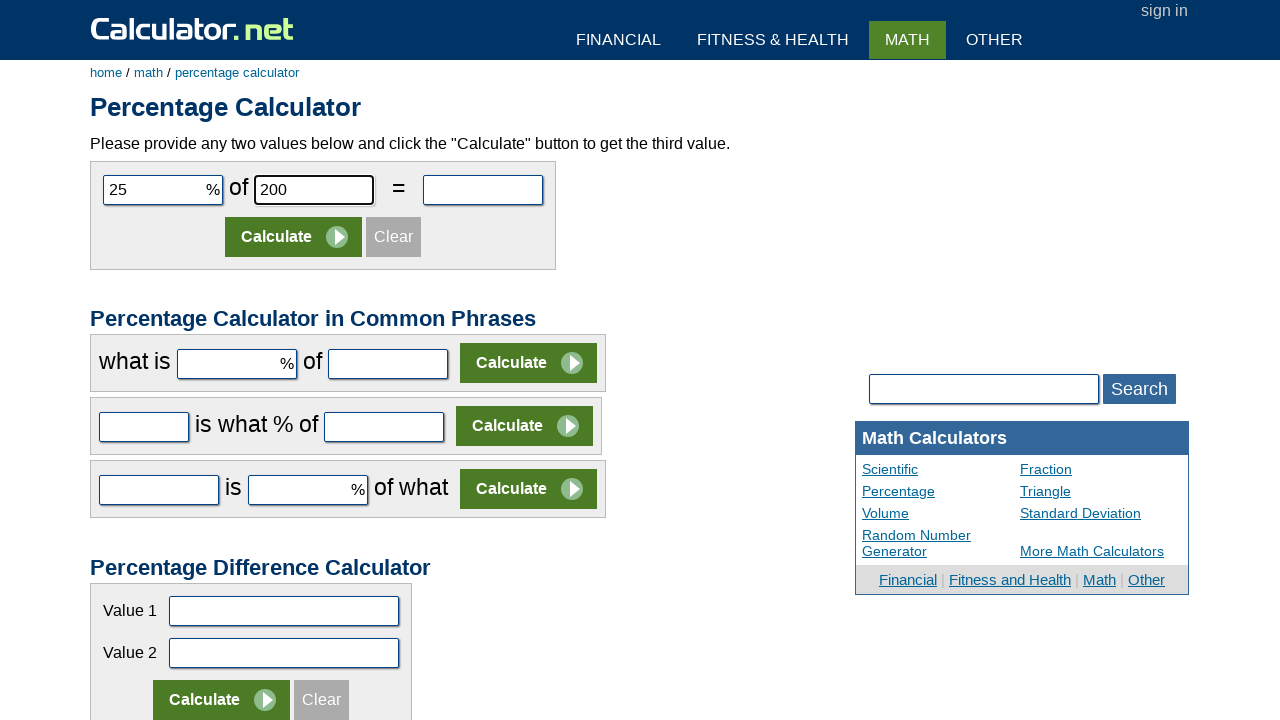

Clicked the calculate button at (294, 237) on xpath=//*[@id="content"]/form[1]/table/tbody/tr[2]/td/input[2]
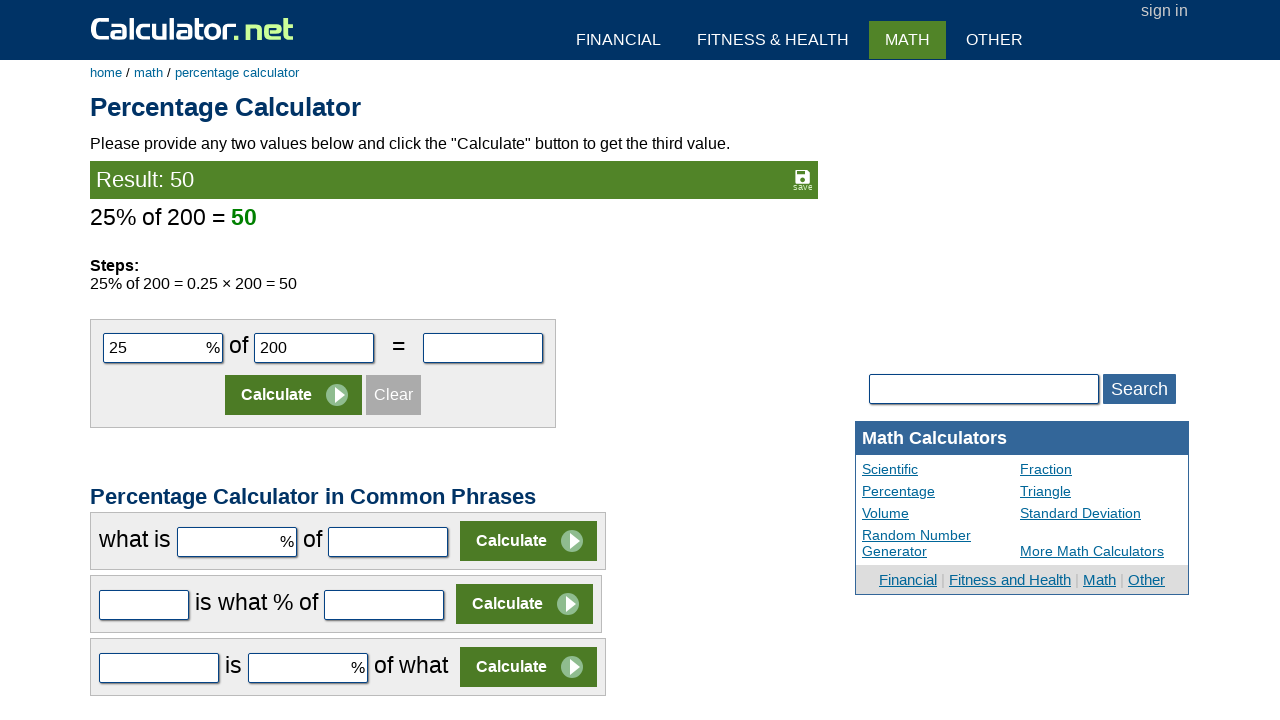

Waited for the calculated result to be visible
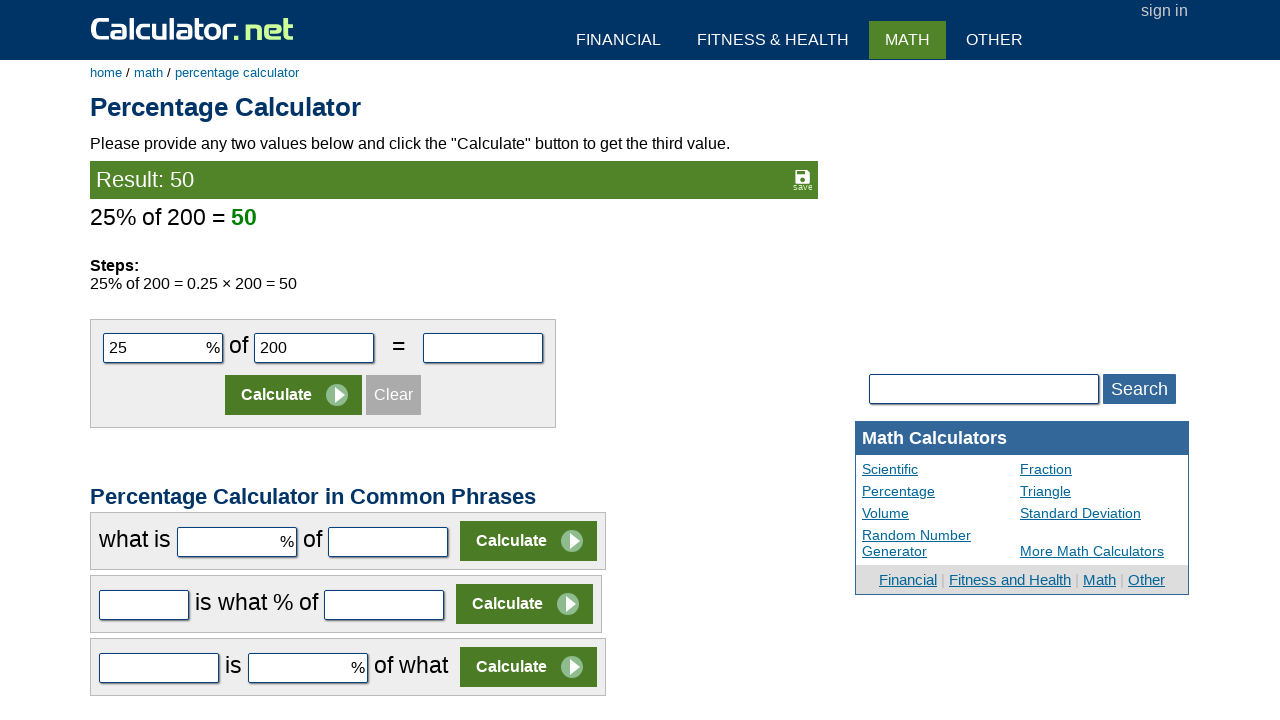

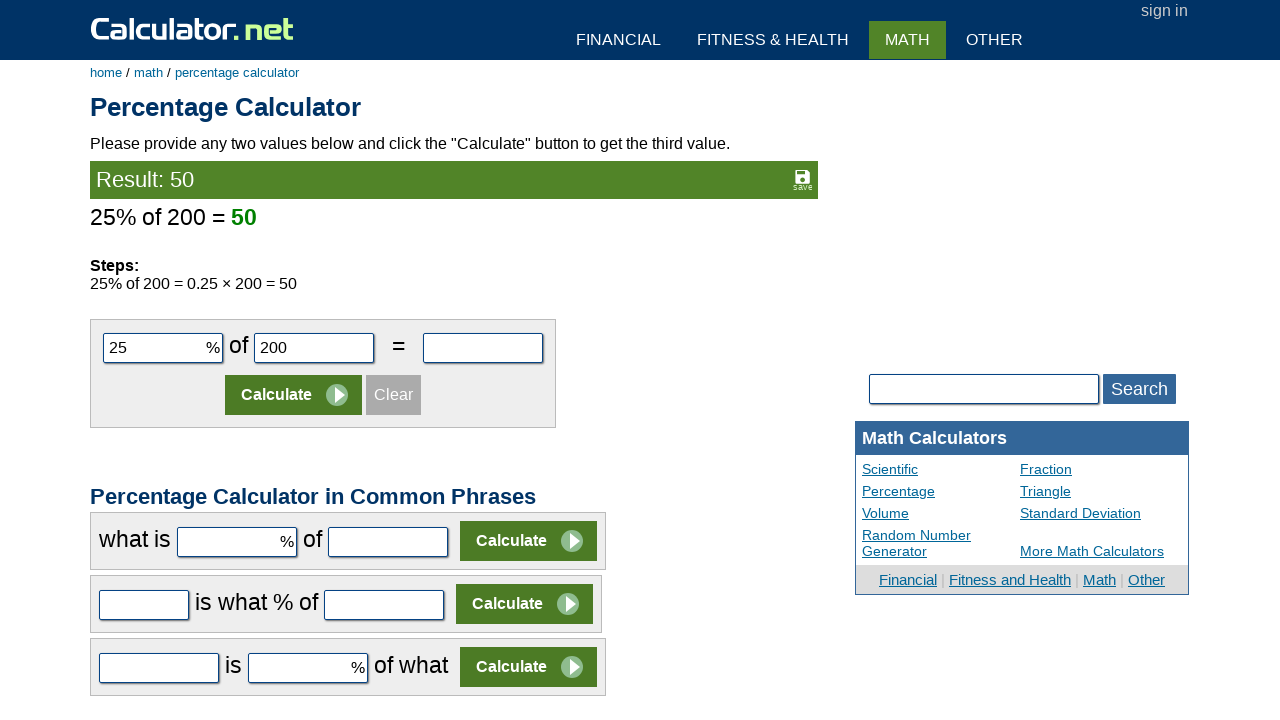